Tests a practice form by filling out name, email, password fields, selecting gender from dropdown, choosing employee status, submitting the form, and verifying success message

Starting URL: https://rahulshettyacademy.com/angularpractice/

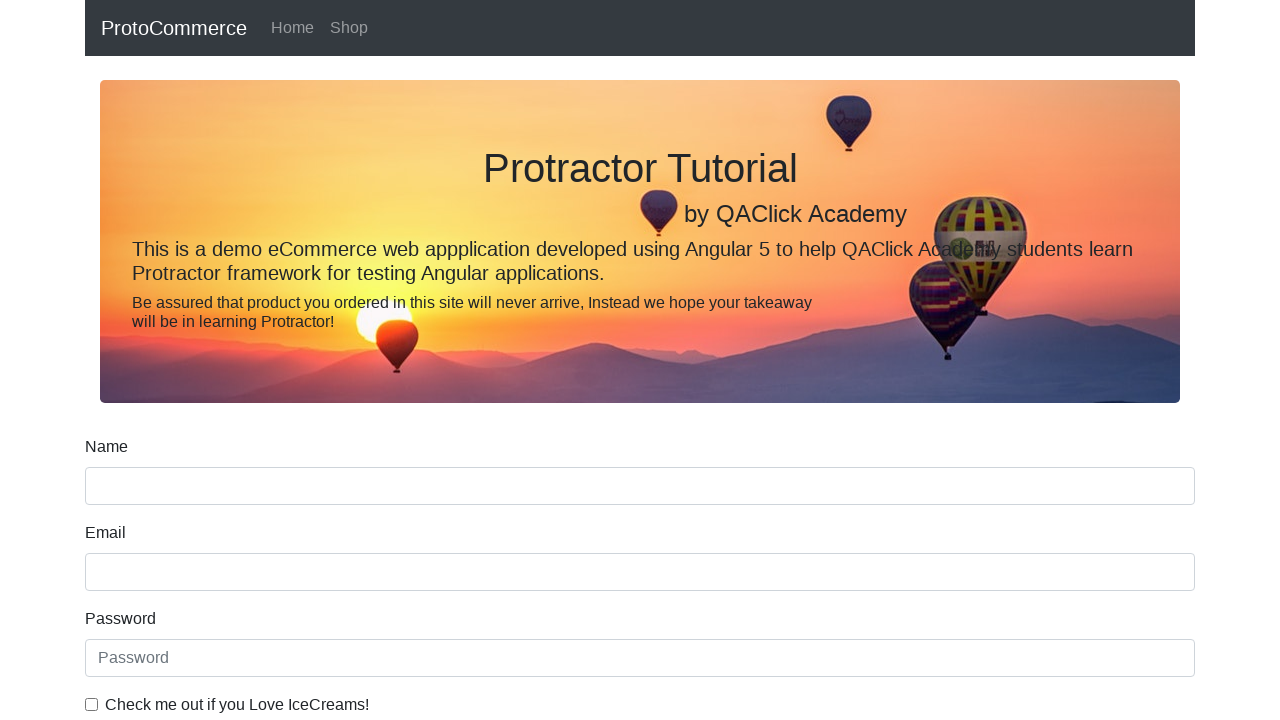

Filled name field with 'James' on input[name='name']
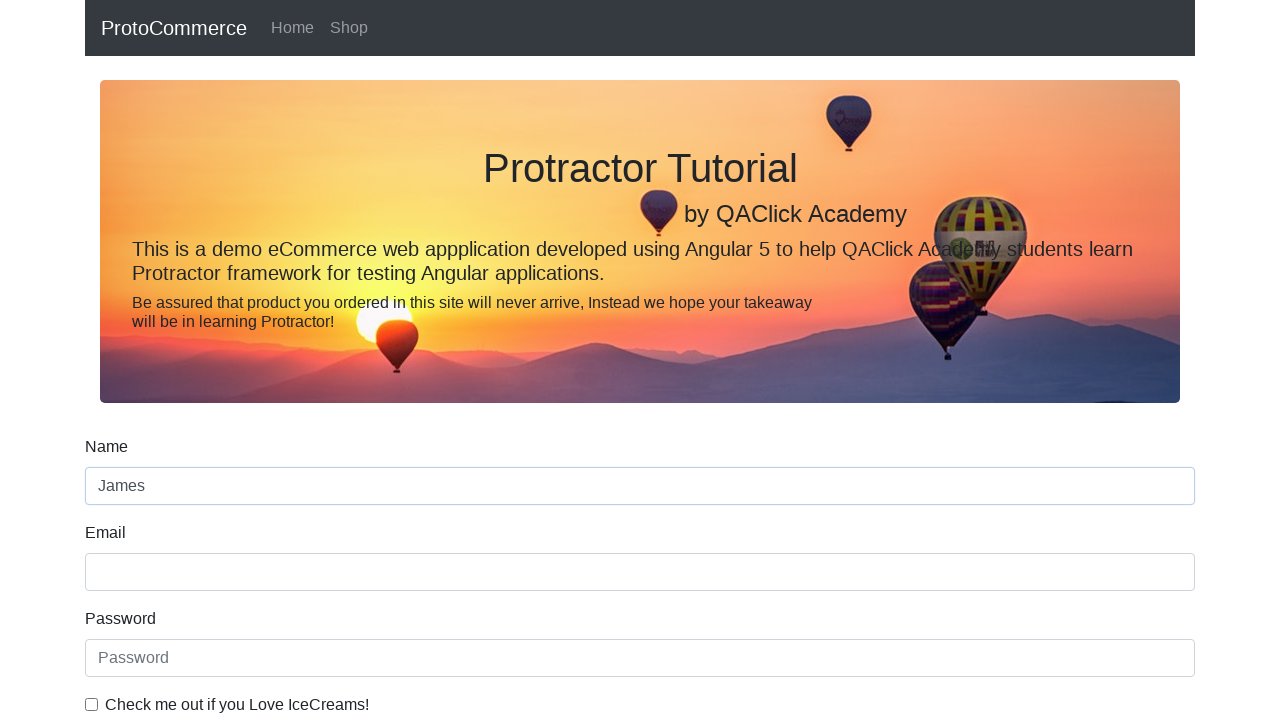

Filled email field with 'test_email@xyz.com' on input[name='email']
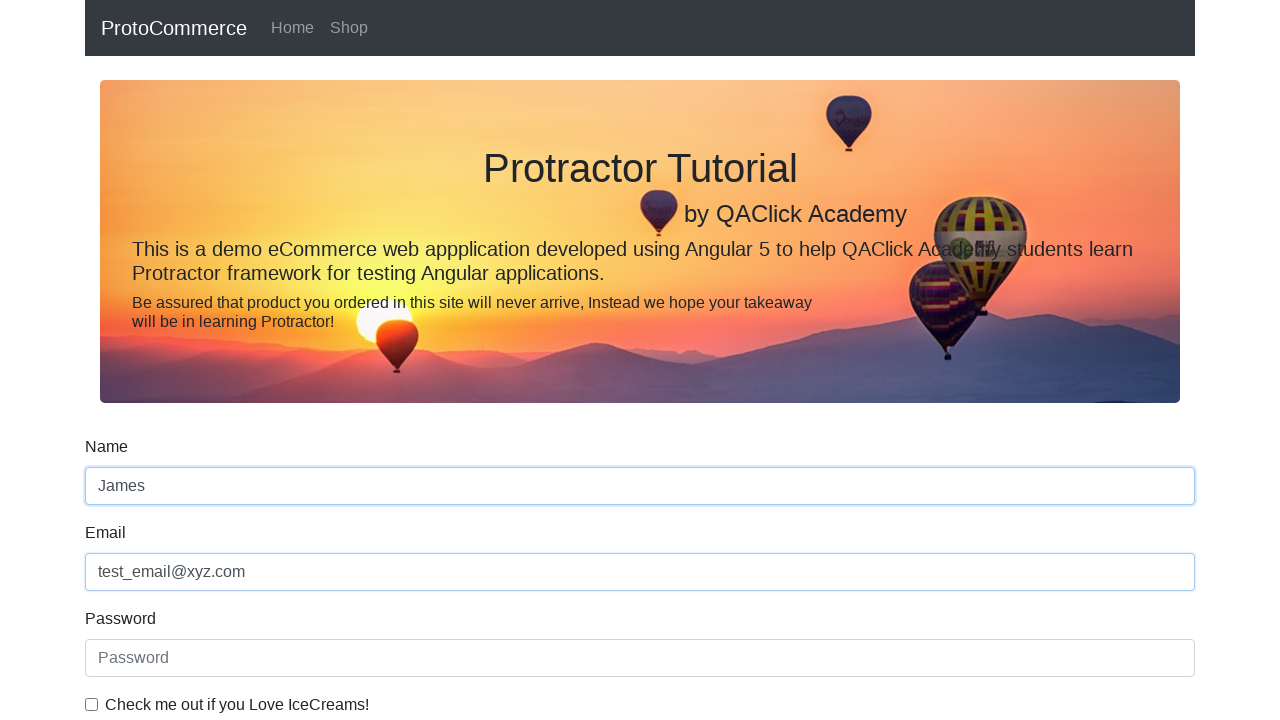

Filled password field with 'test_pass' on #exampleInputPassword1
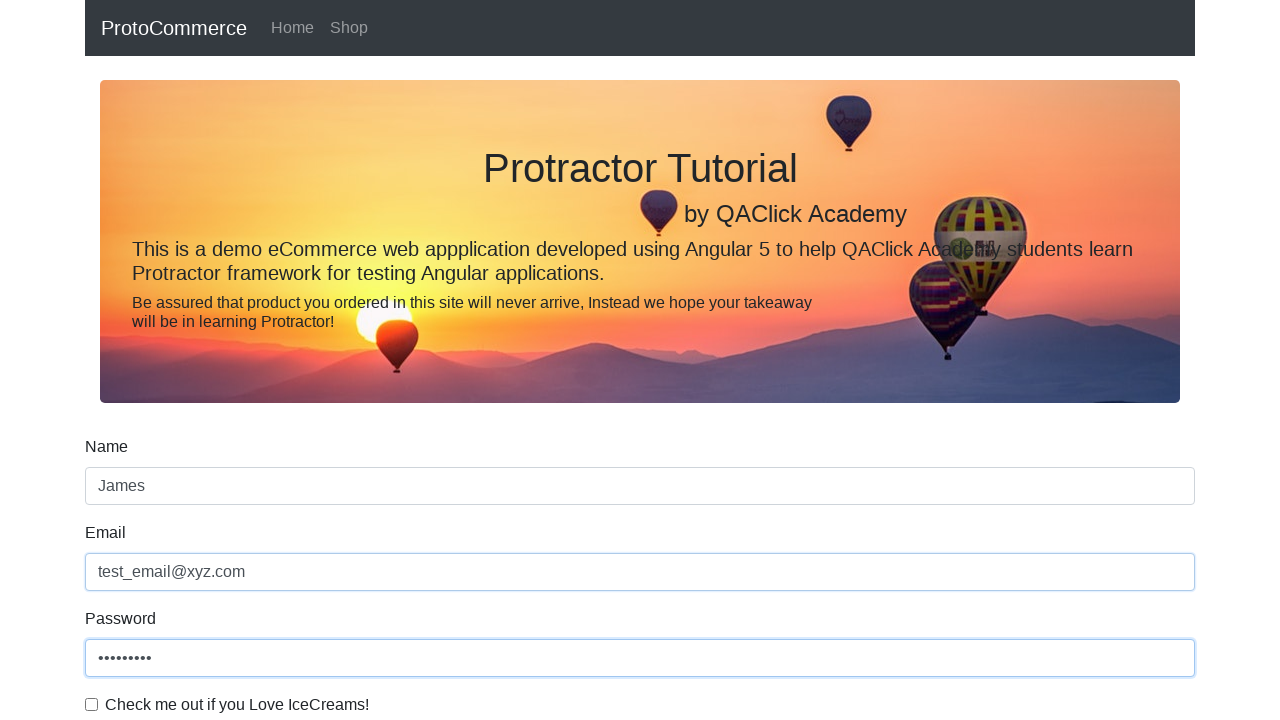

Clicked checkbox under password field at (92, 704) on input#exampleCheck1
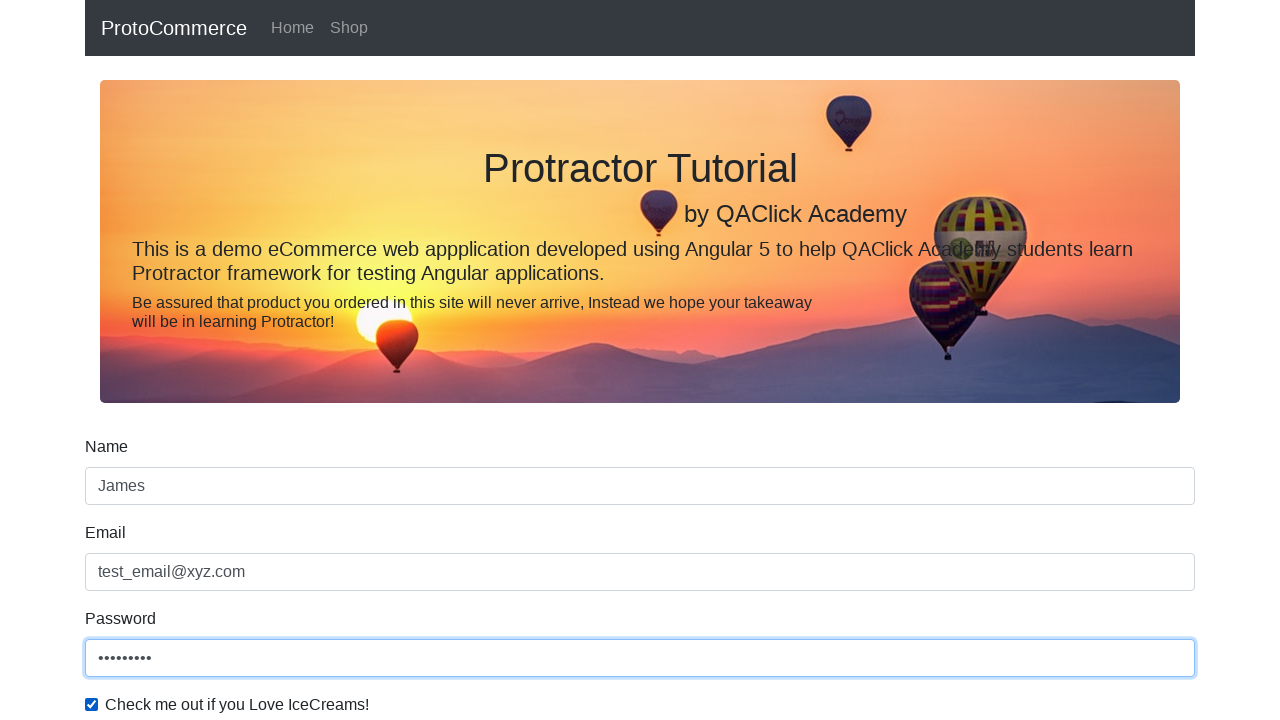

Selected 'Male' from gender dropdown on #exampleFormControlSelect1
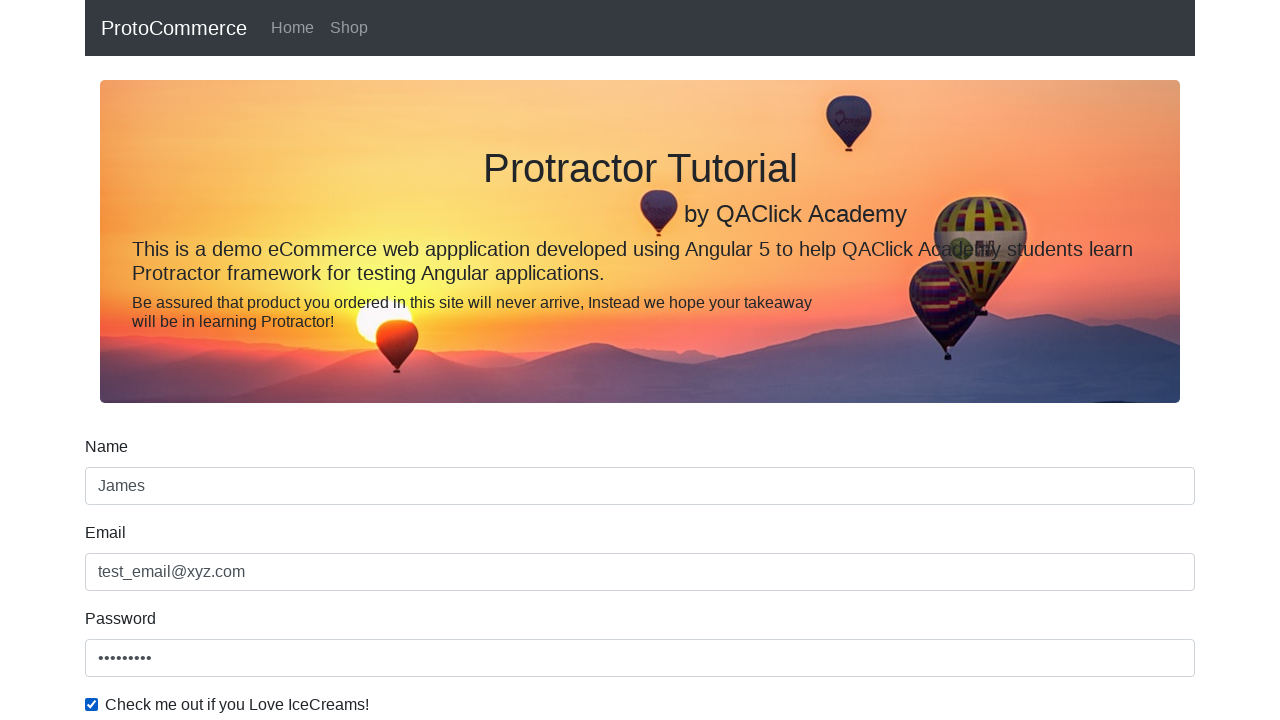

Selected employee status radio button at (238, 360) on #inlineRadio1
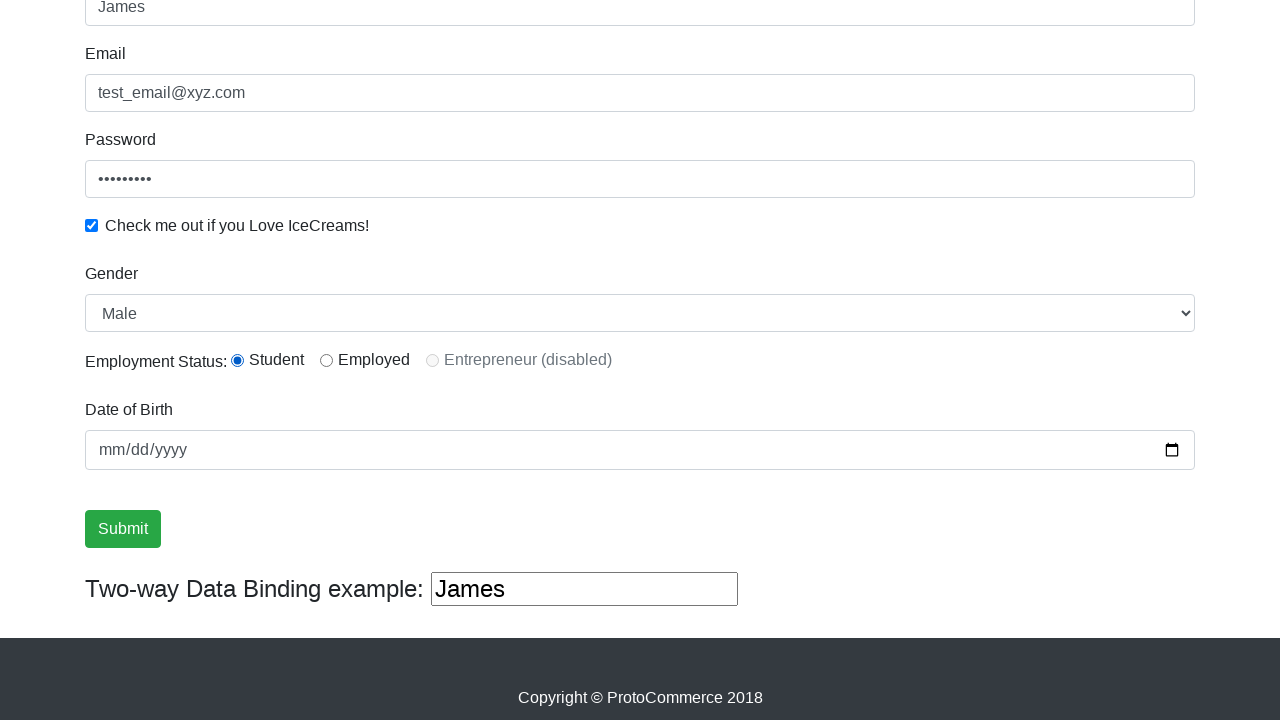

Clicked submit button to submit form at (123, 529) on input[type='submit']
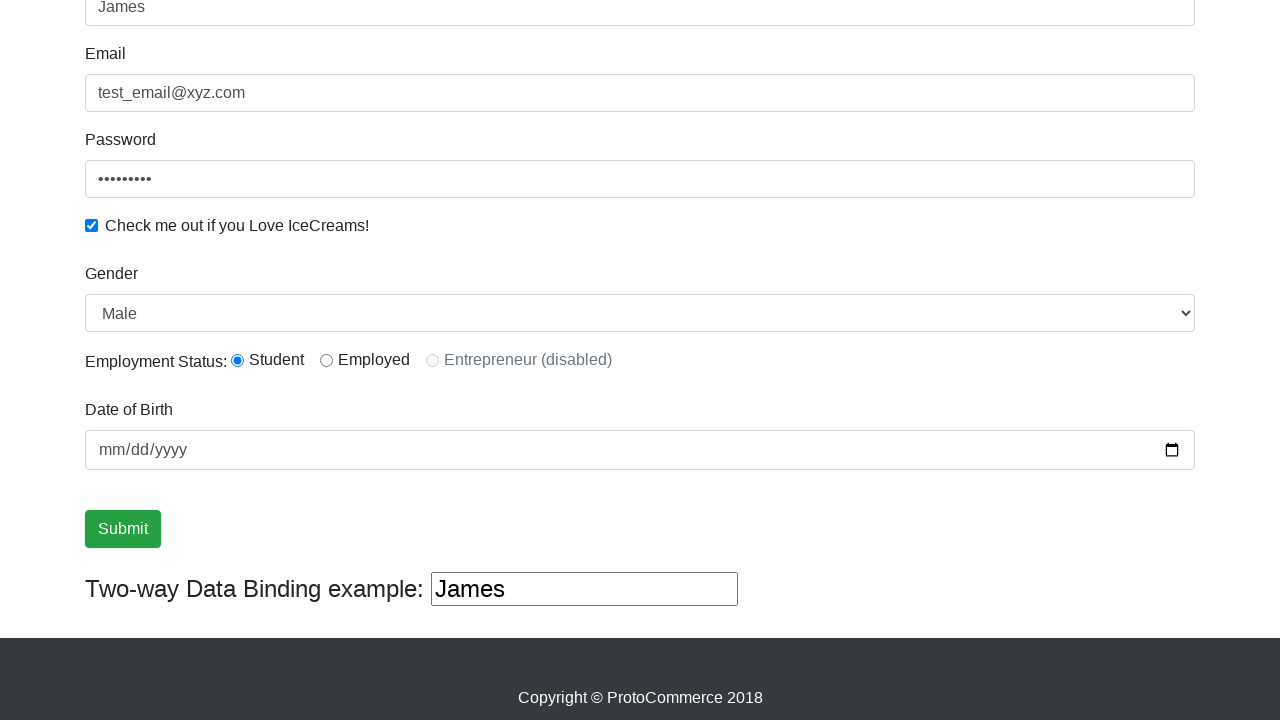

Success message appeared
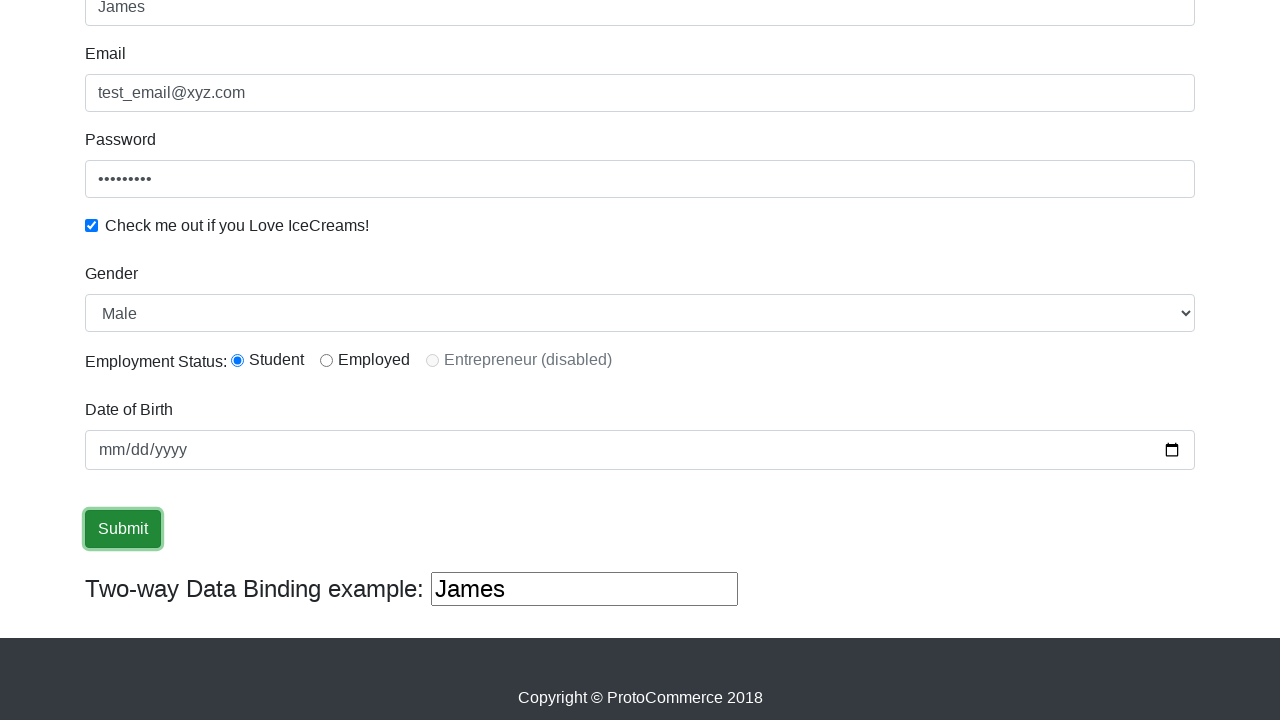

Retrieved success message text
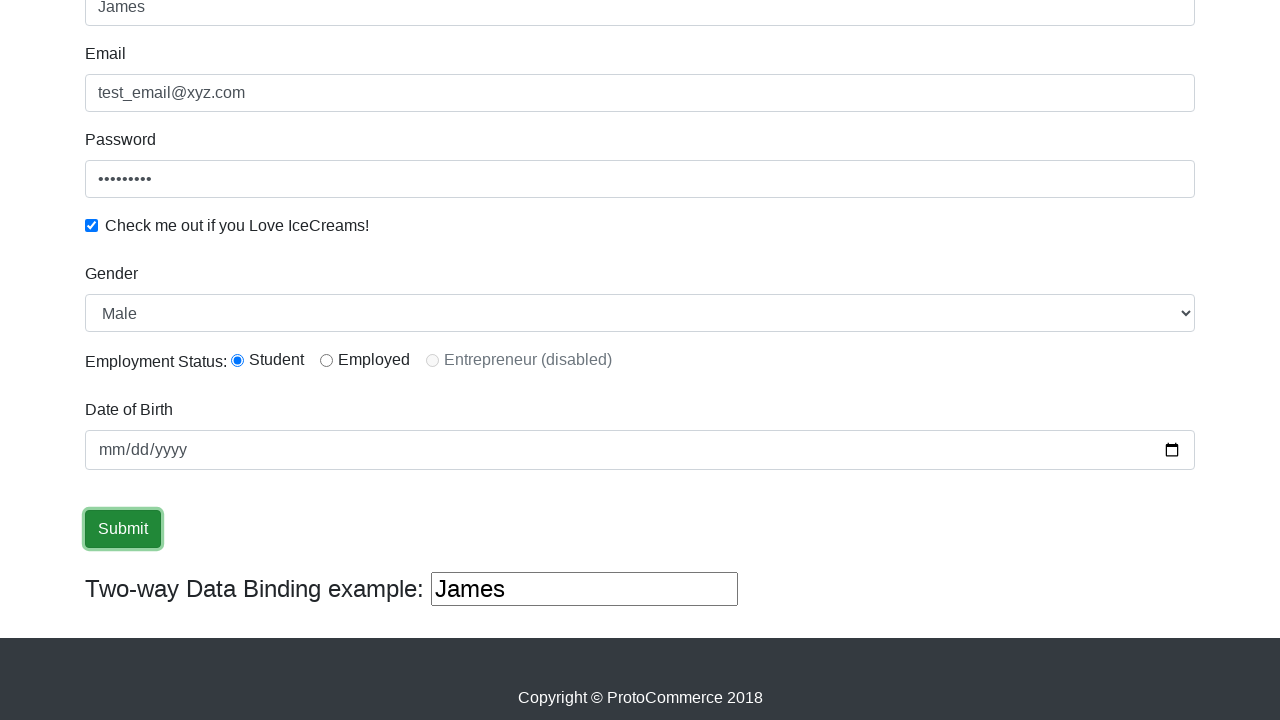

Verified 'Success' text in success message
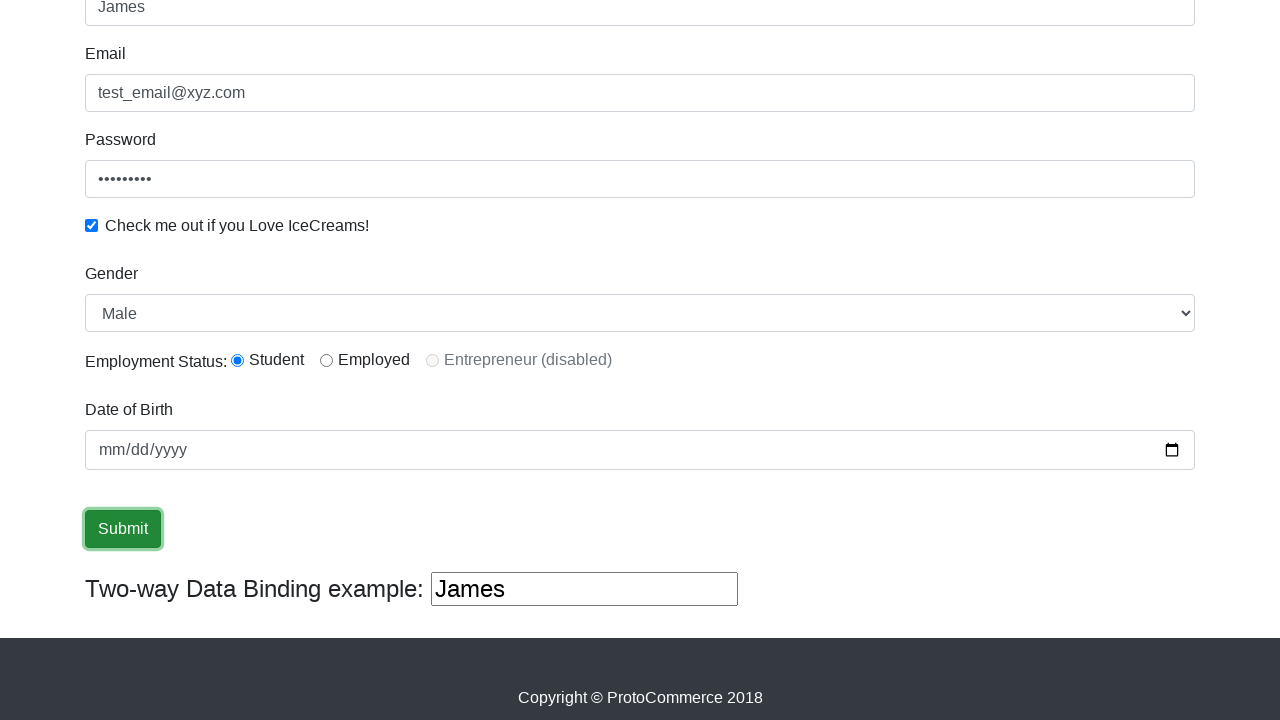

Filled two-way data binding field with ' Bond' on (//input[@type='text'])[3]
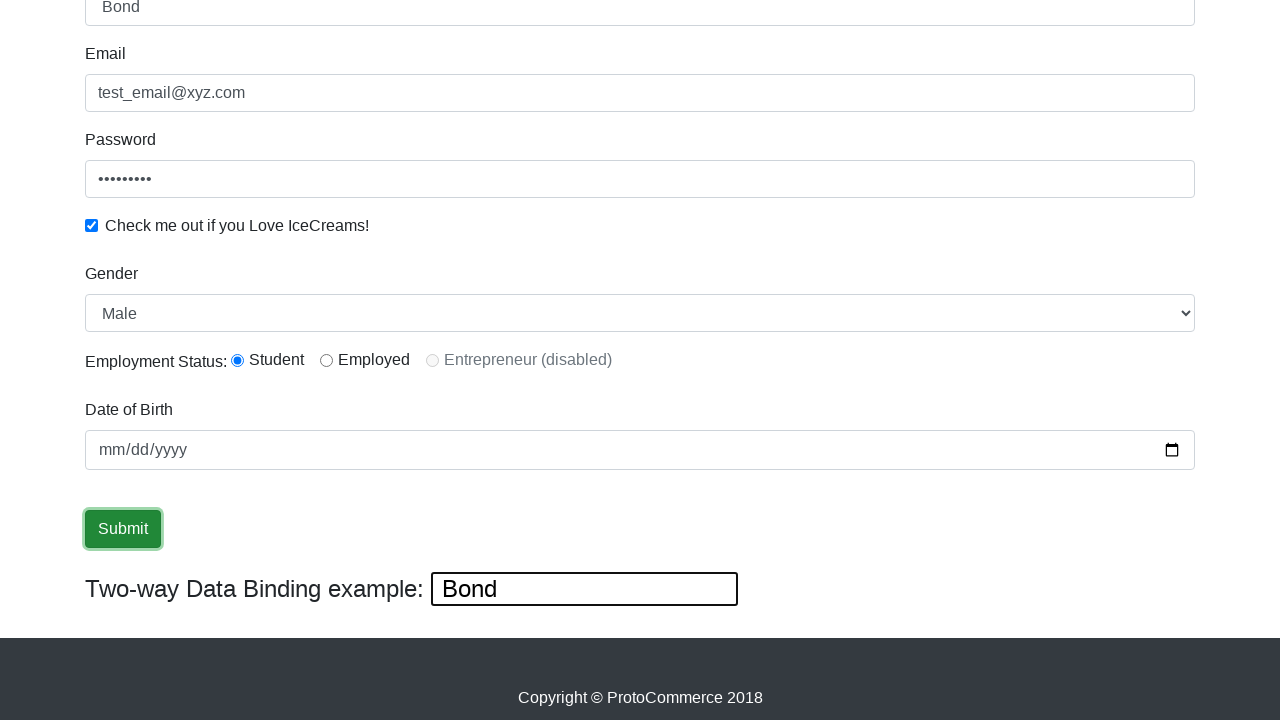

Cleared two-way data binding field on (//input[@type='text'])[3]
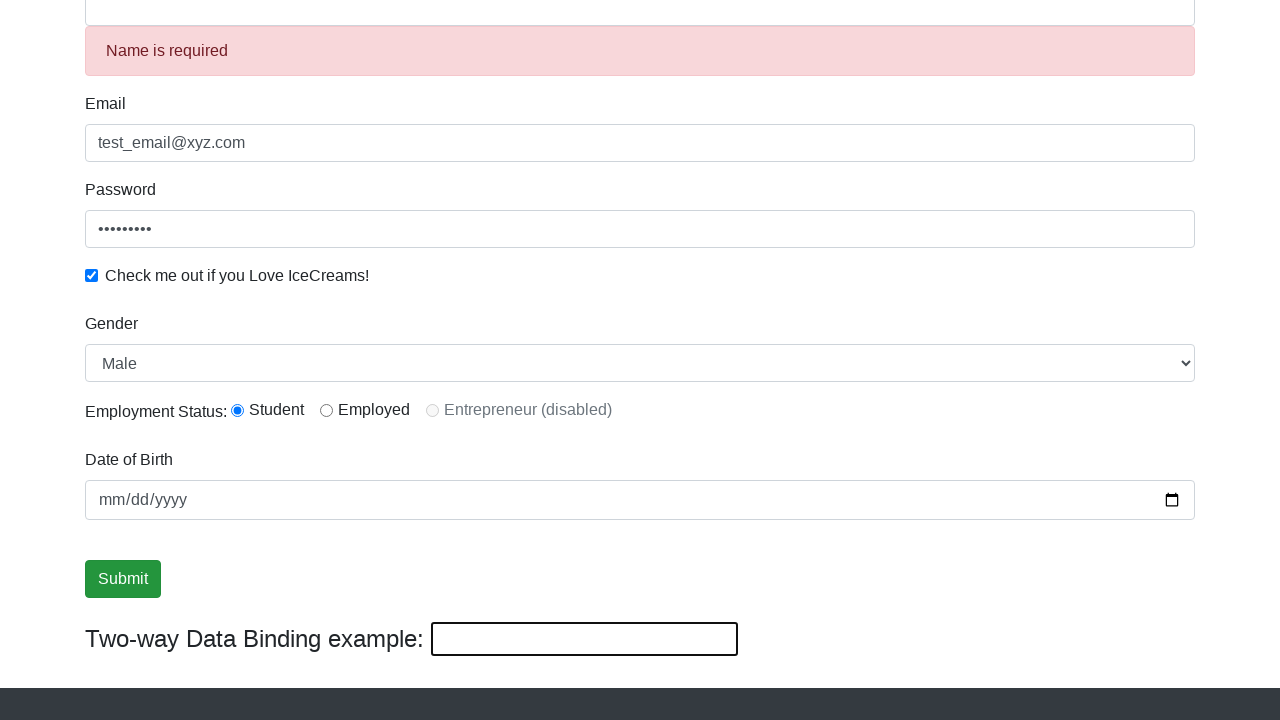

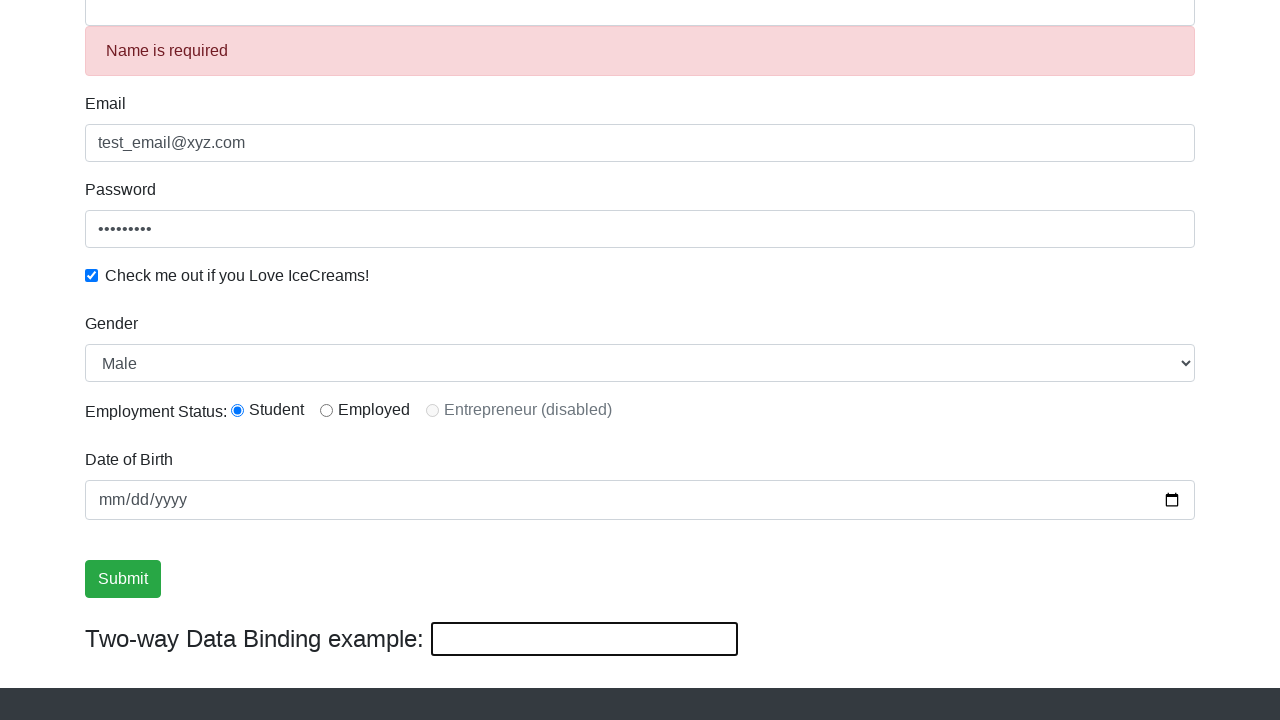